Tests the calculator functionality by performing a simple addition (7 + 5) and verifying the result is displayed

Starting URL: https://www.calculator.net/

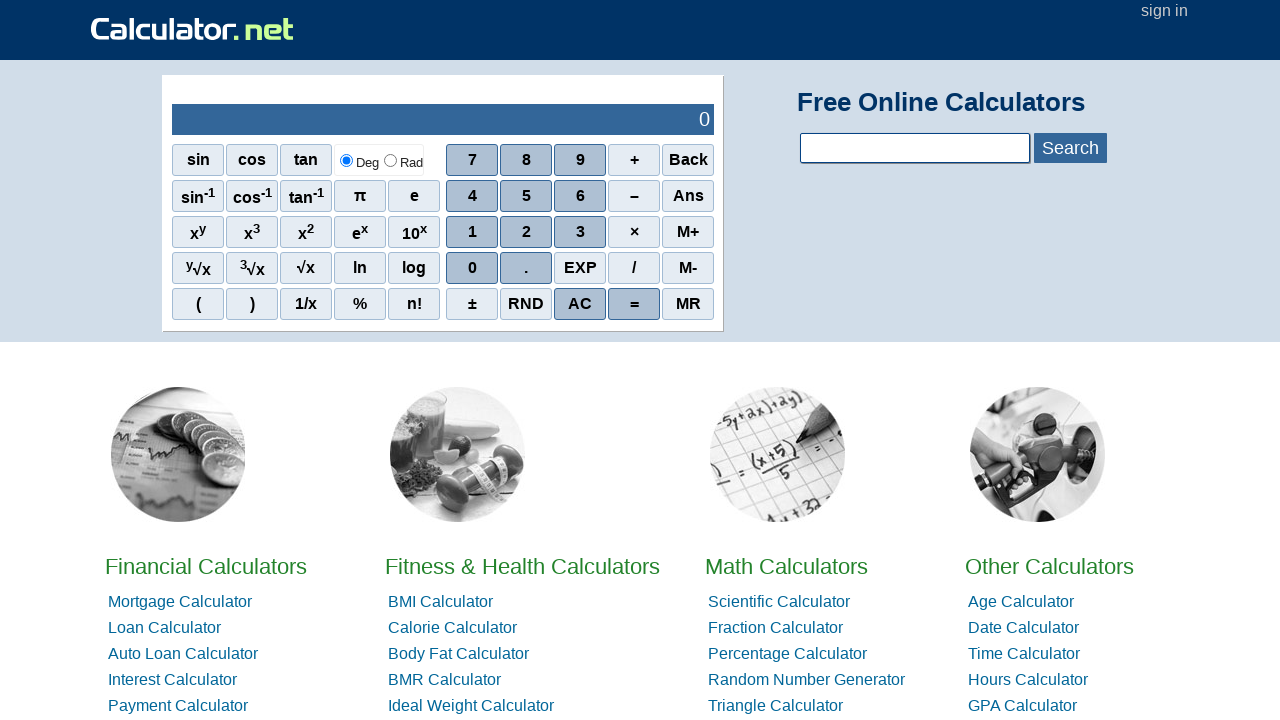

Clicked calculator button 7 at (472, 160) on xpath=//span[contains(text(),'7')]
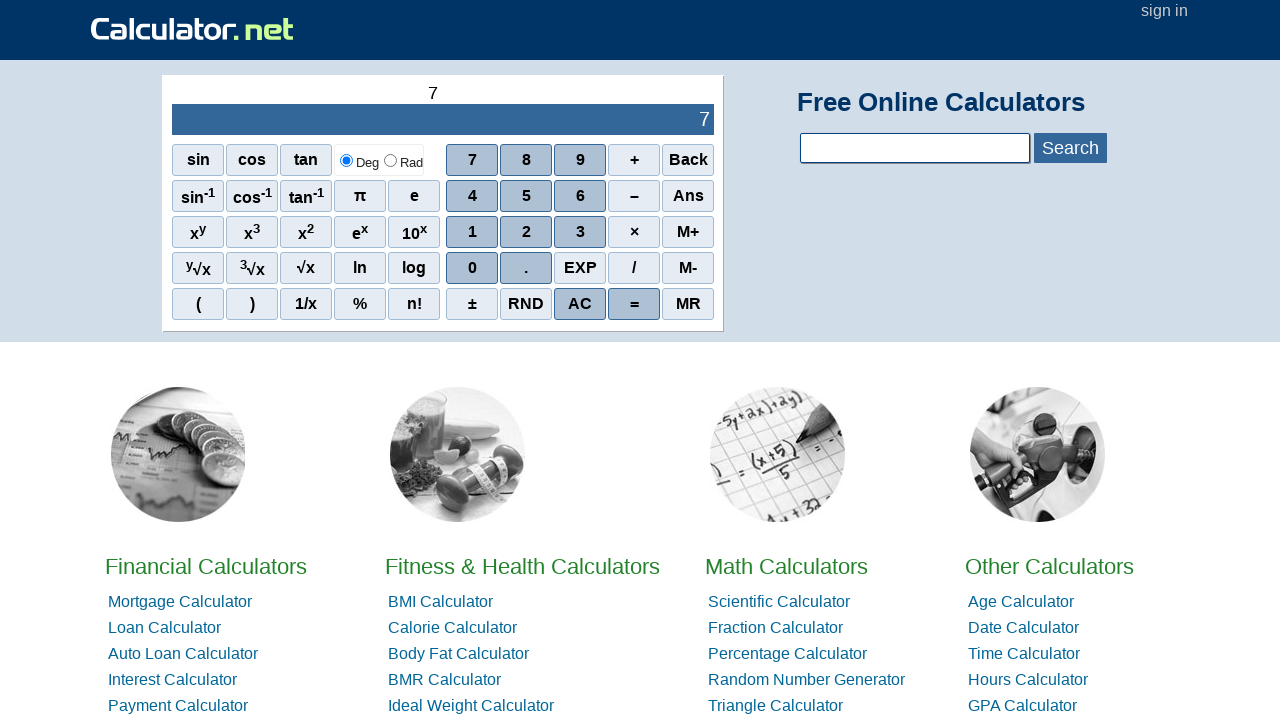

Clicked addition operator button at (634, 160) on xpath=//span[contains(text(),'+')]
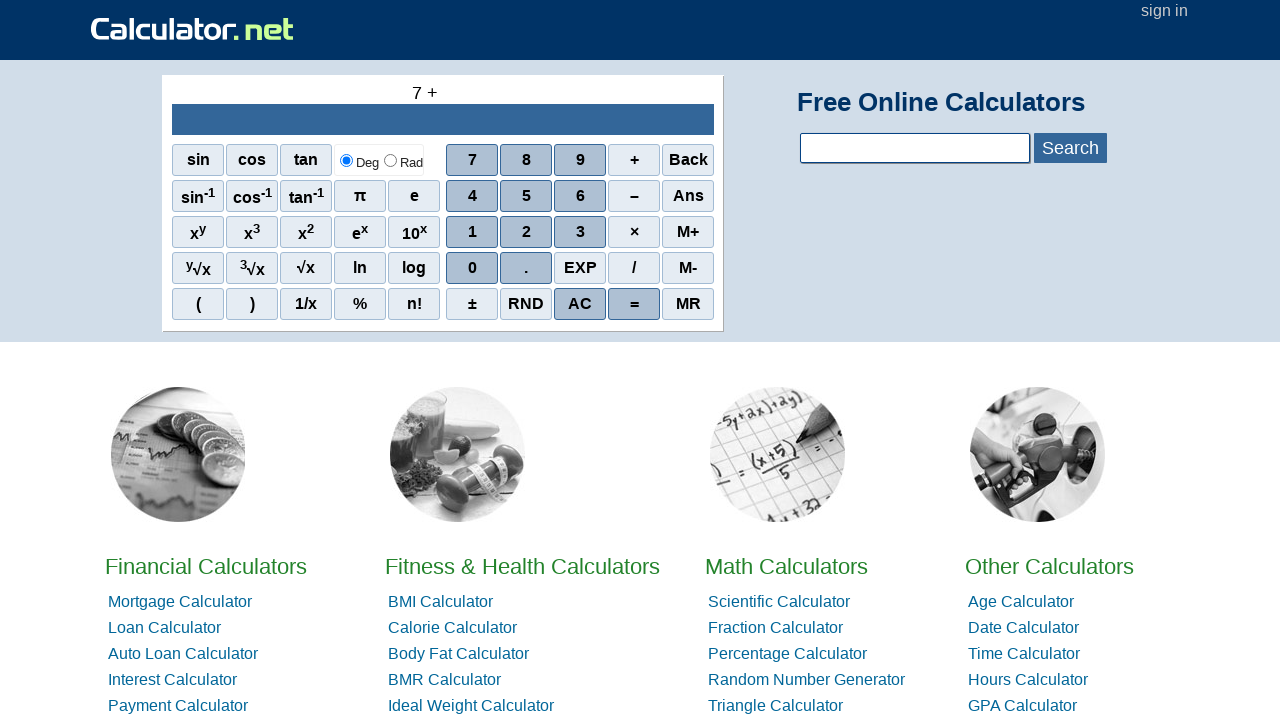

Clicked calculator button 5 at (526, 196) on xpath=//span[contains(text(),'5')]
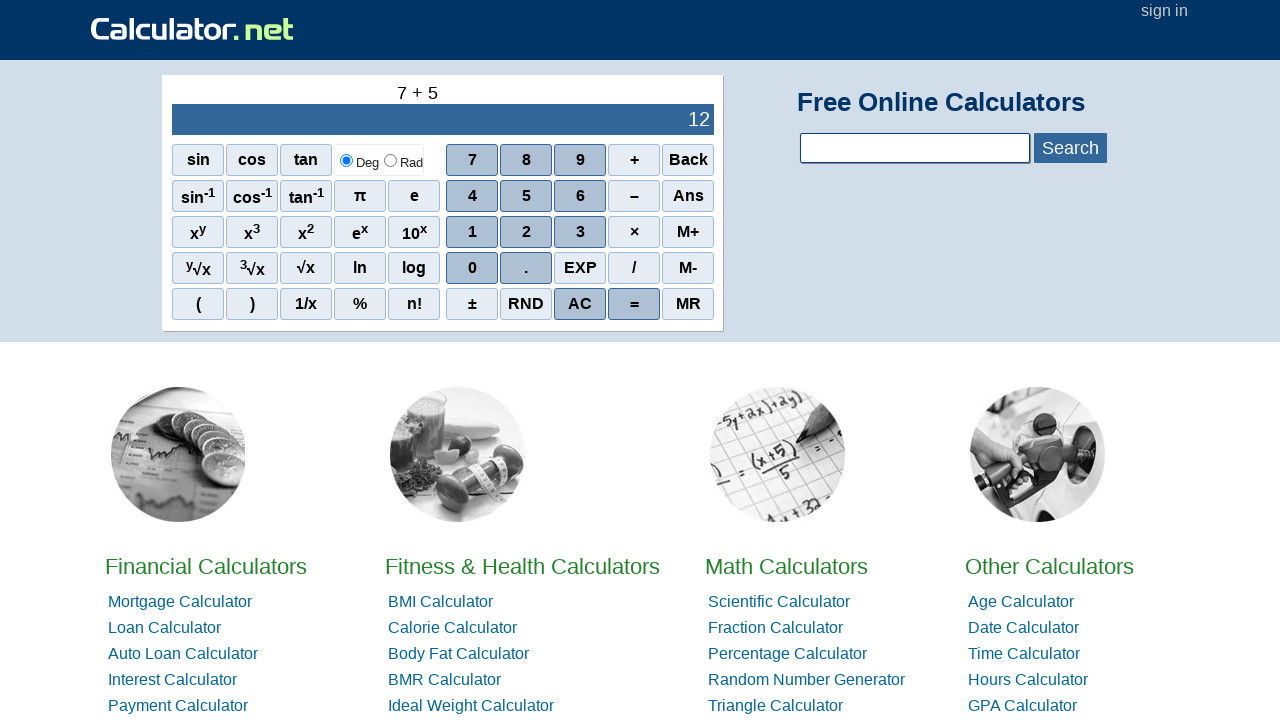

Clicked equals button to calculate result at (634, 304) on xpath=//span[contains(text(),'=')]
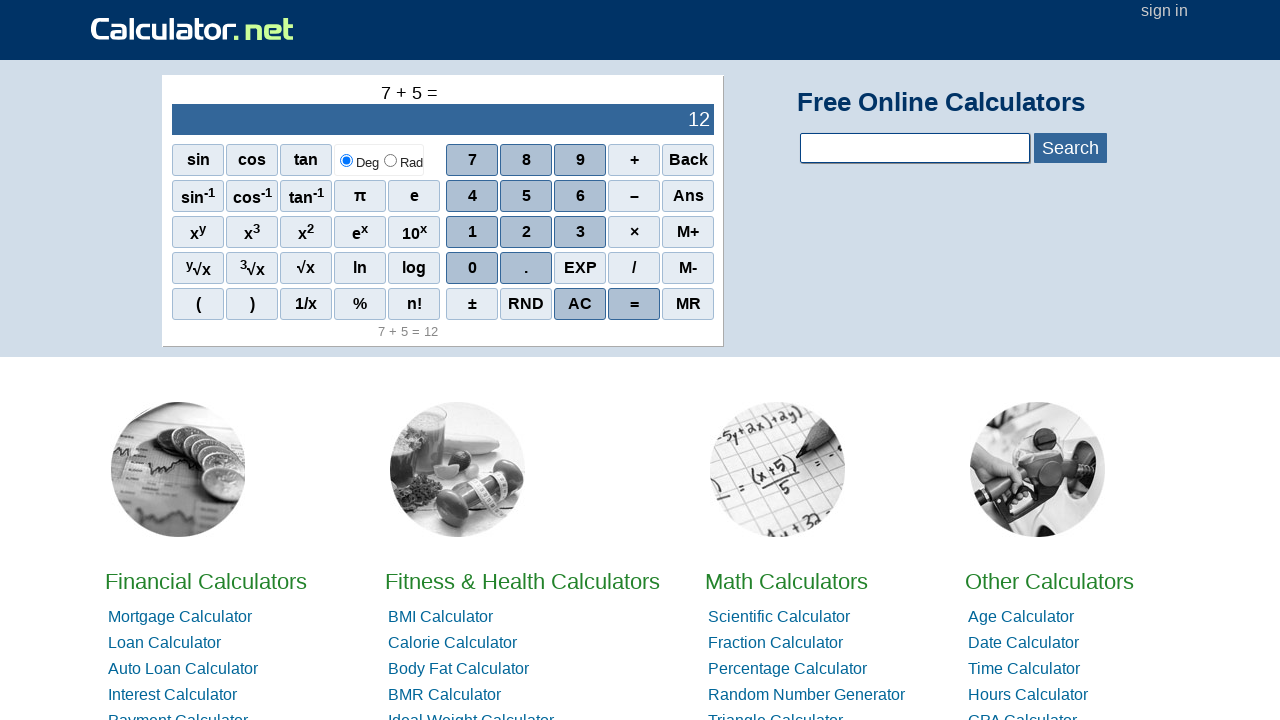

Calculator output field loaded
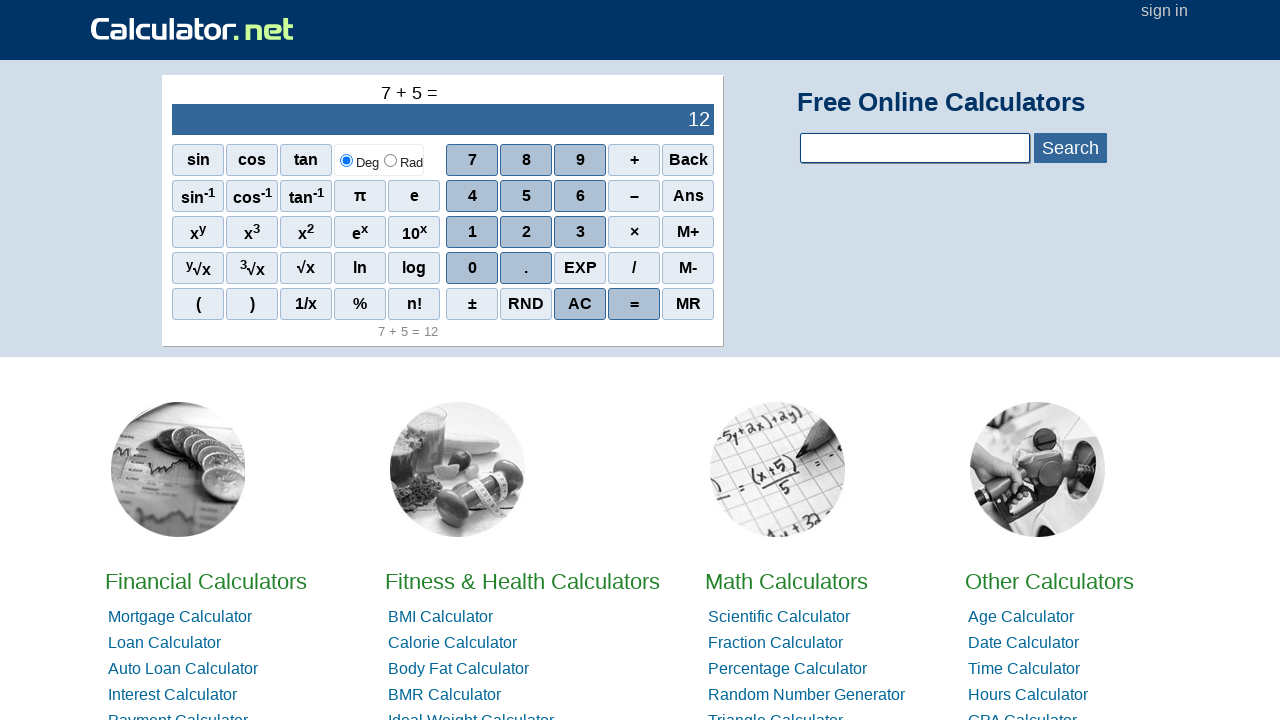

Retrieved calculation result:  12
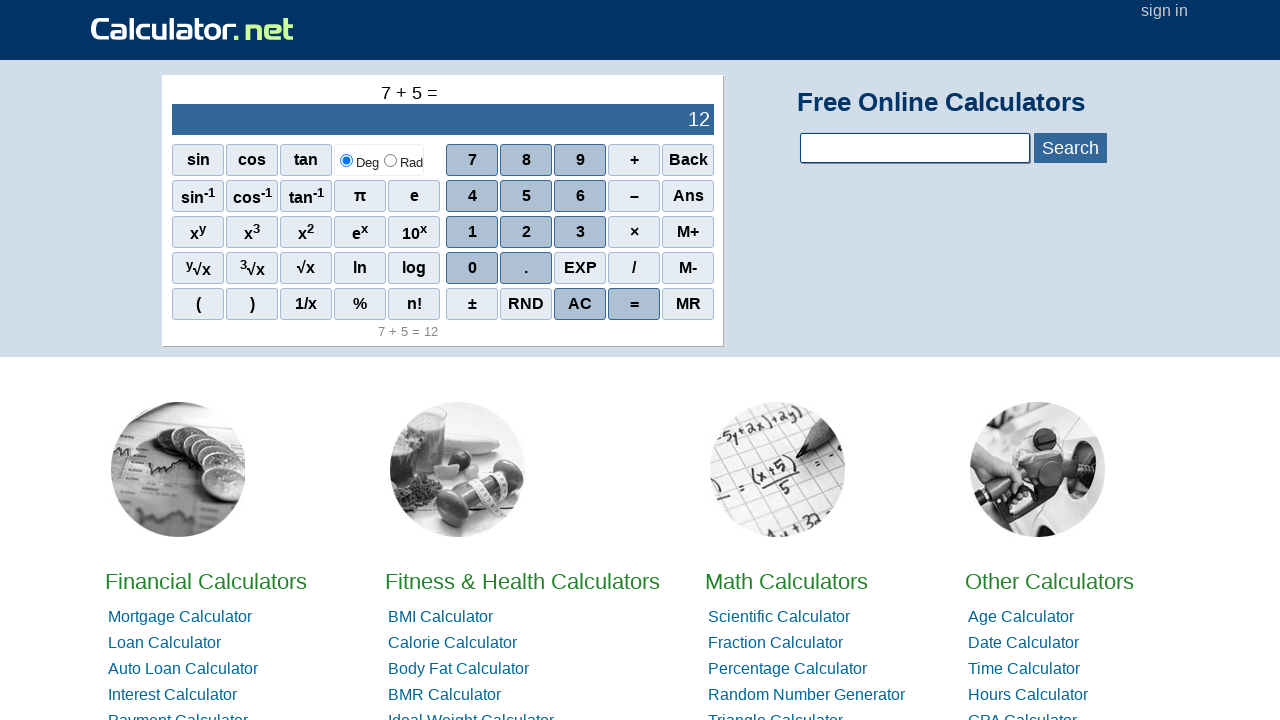

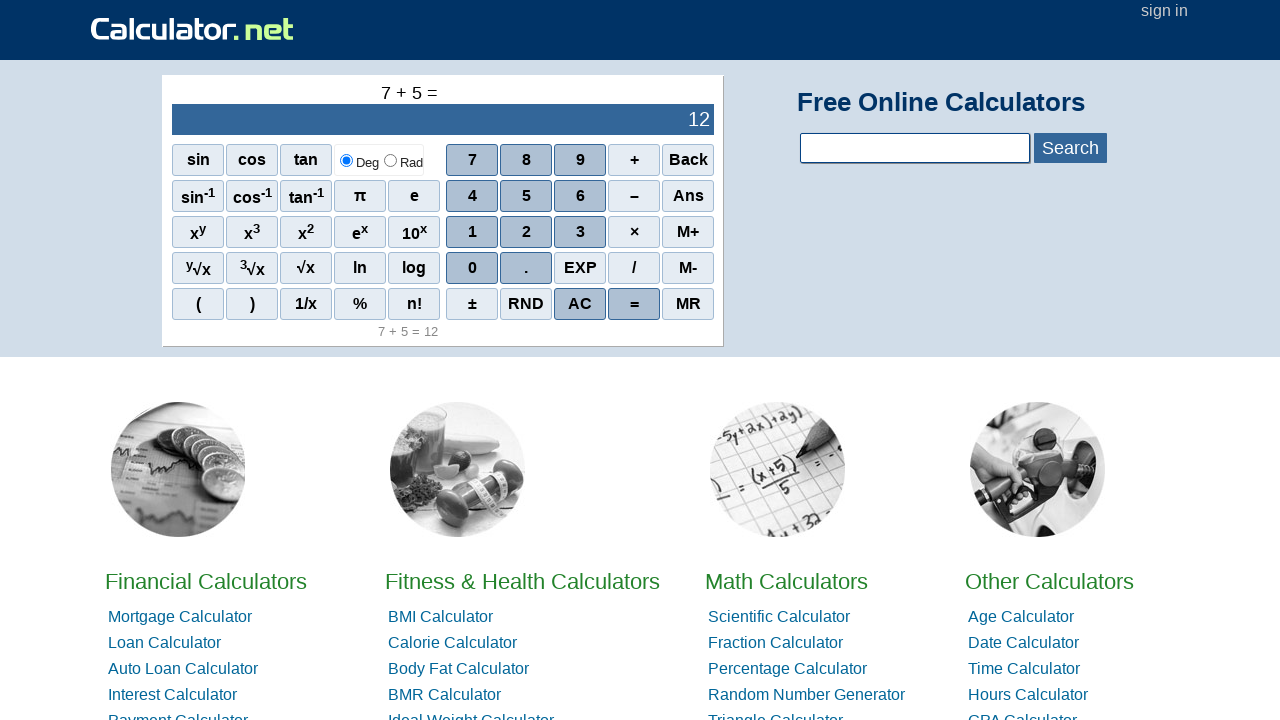